Tests handling multiple windows by opening multiple new windows, switching between them based on title, and returning to the original window

Starting URL: https://the-internet.herokuapp.com/windows

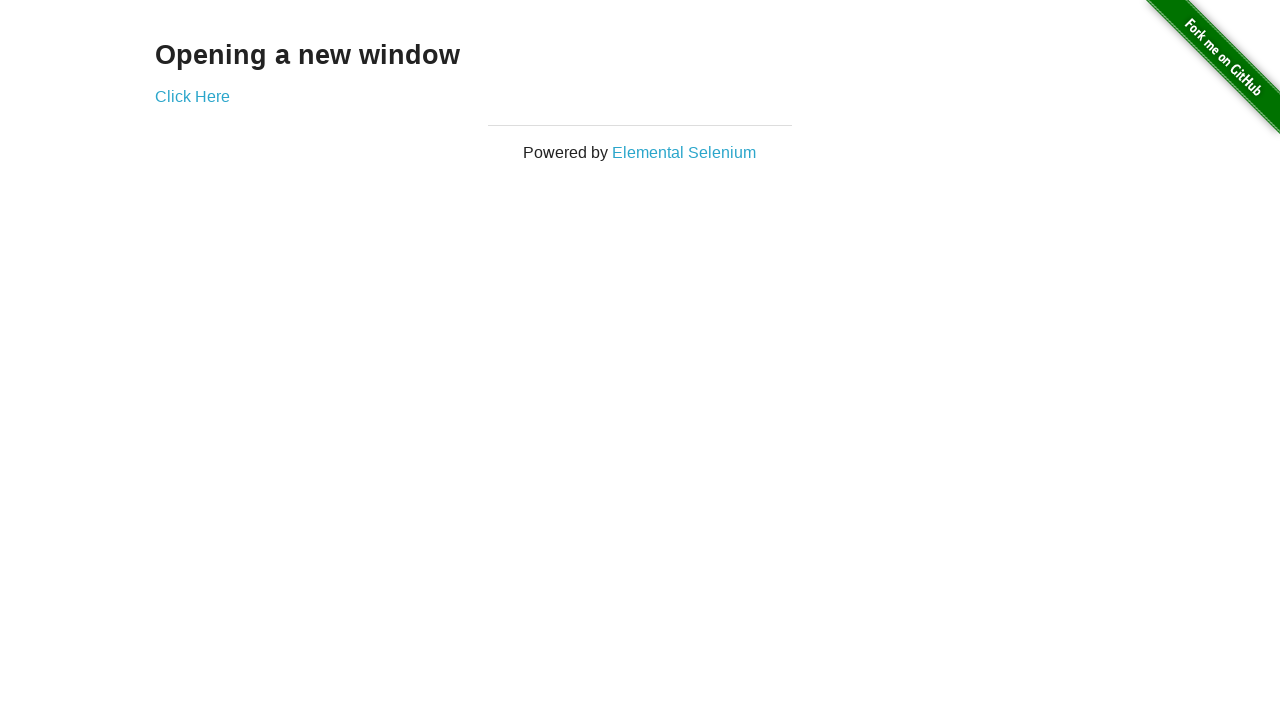

Stored reference to original page
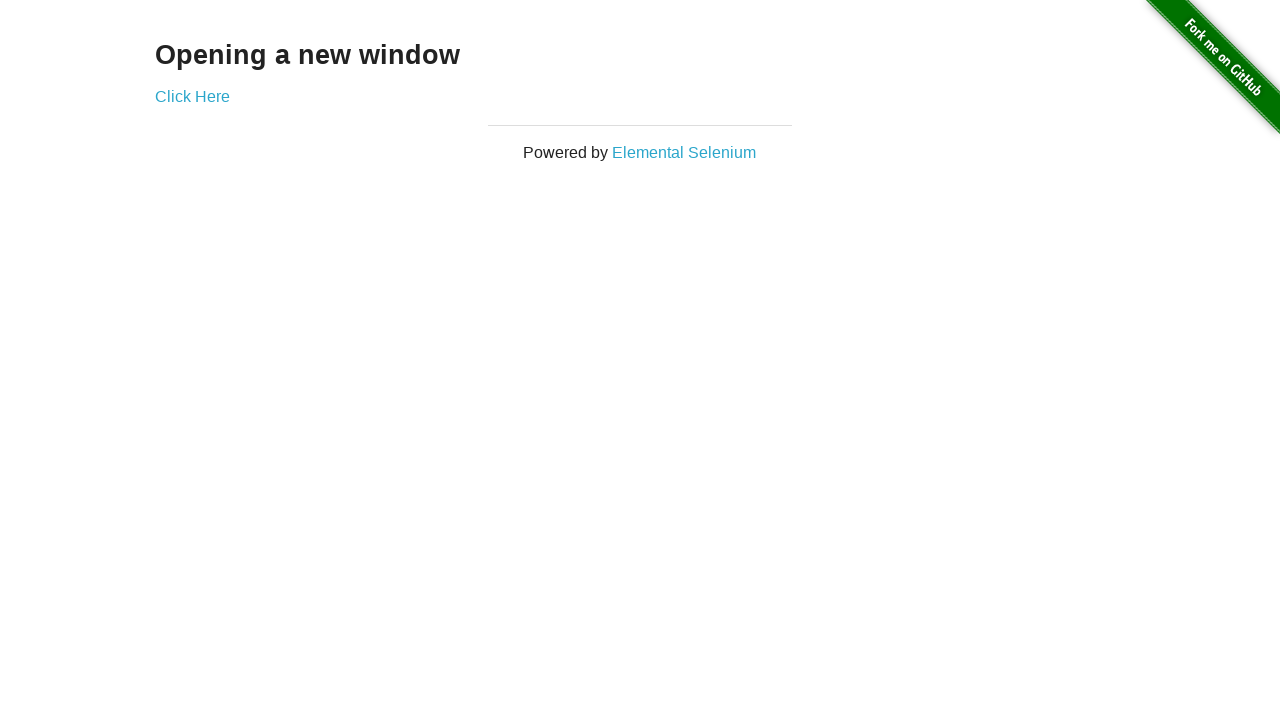

Clicked 'Click Here' link and first new window opened at (192, 96) on text=Click Here
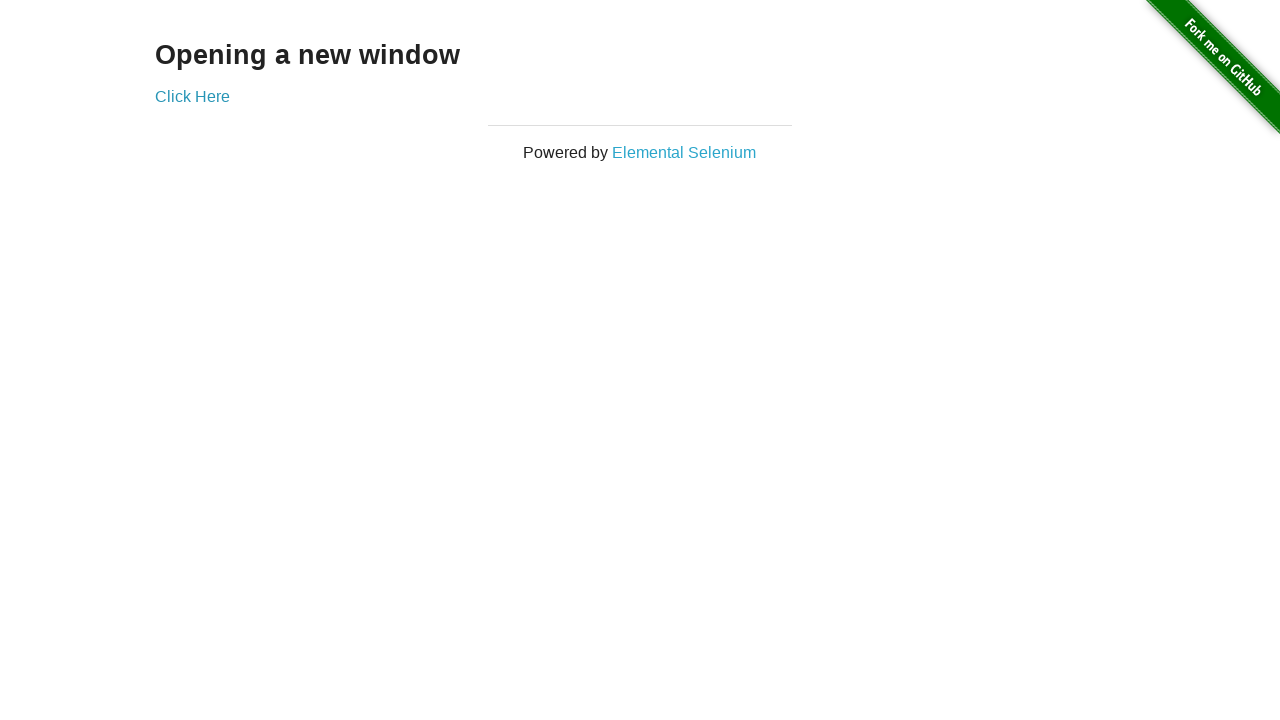

Clicked 'Click Here' link and second new window opened at (192, 96) on text=Click Here
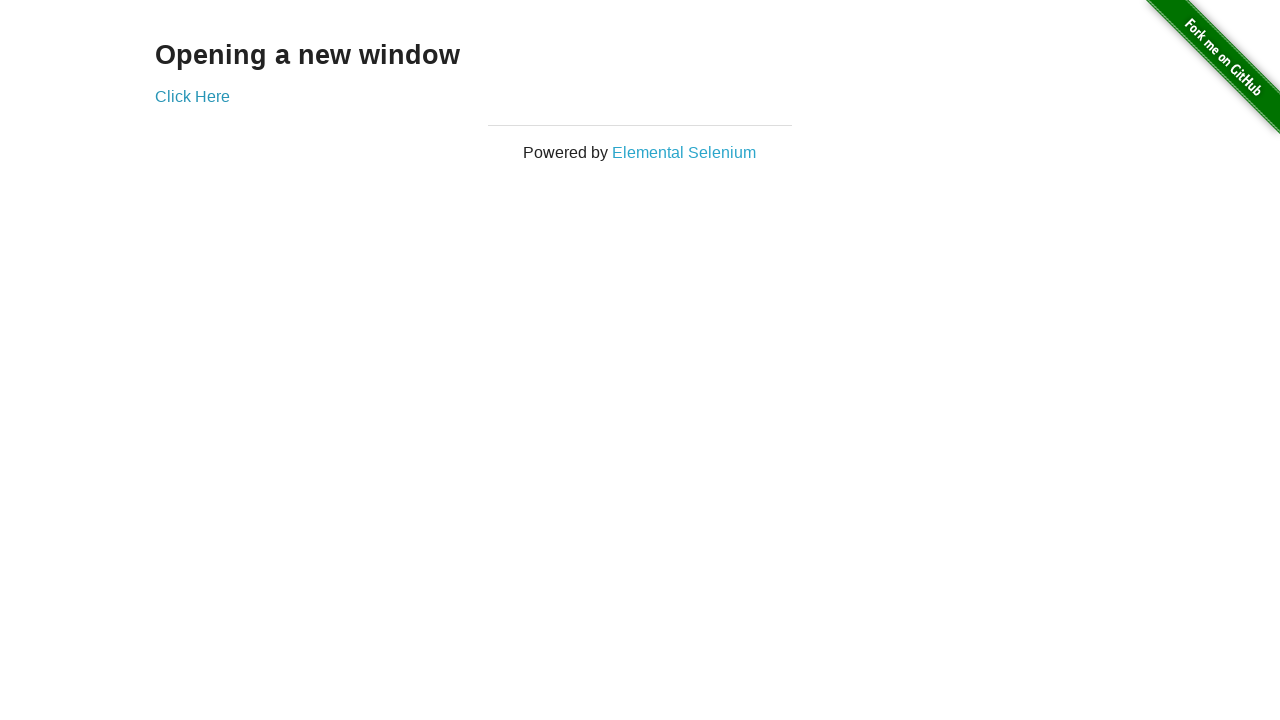

Retrieved all open pages from context
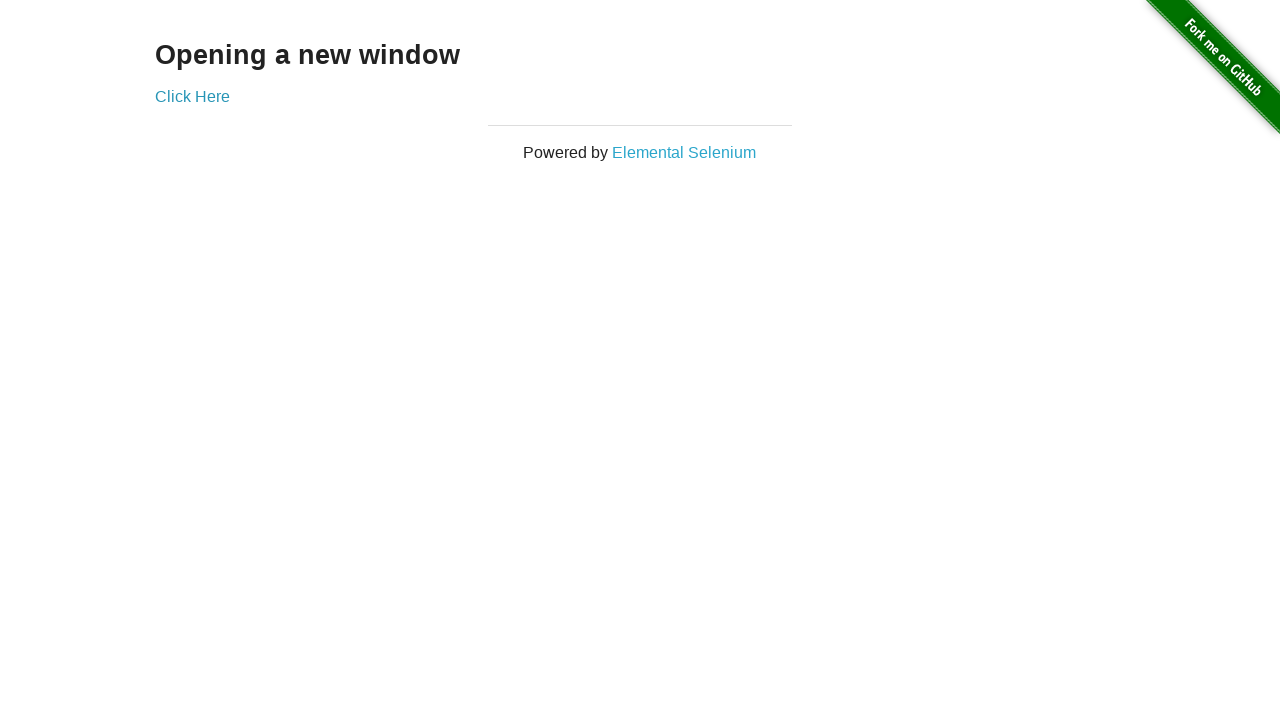

Found target window with title 'New Window'
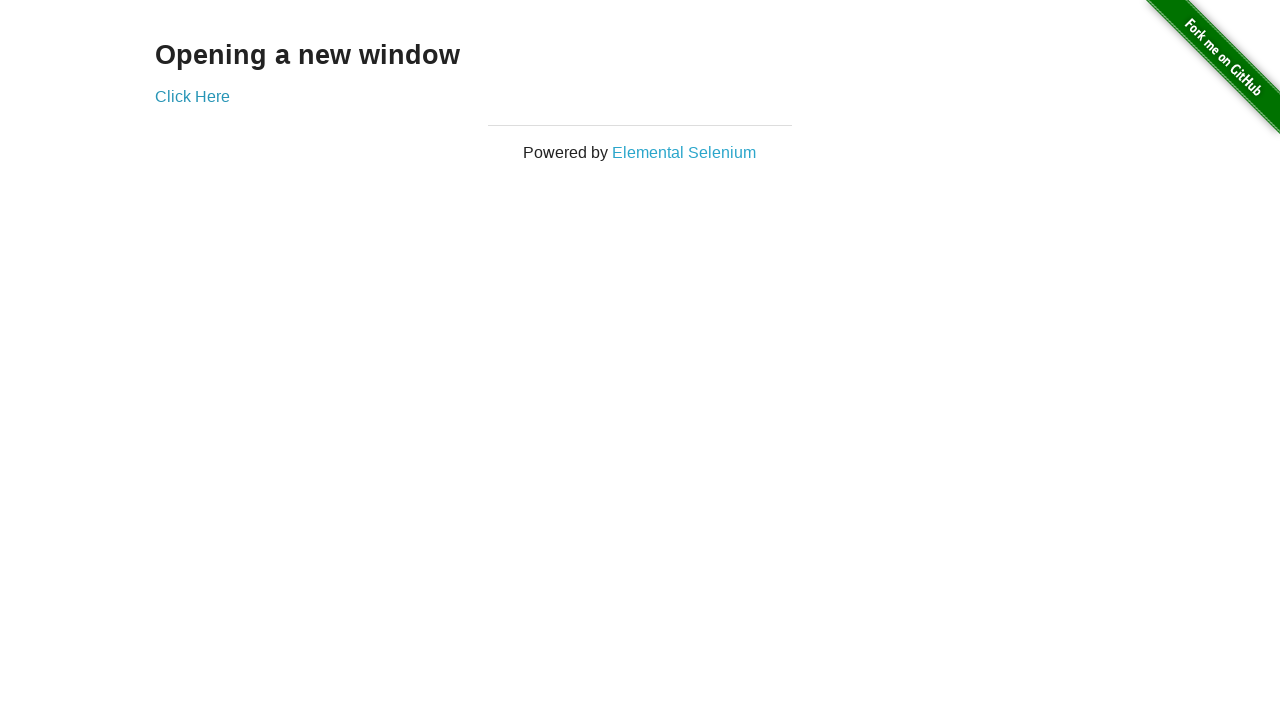

Switched back to original window with title 'The Internet'
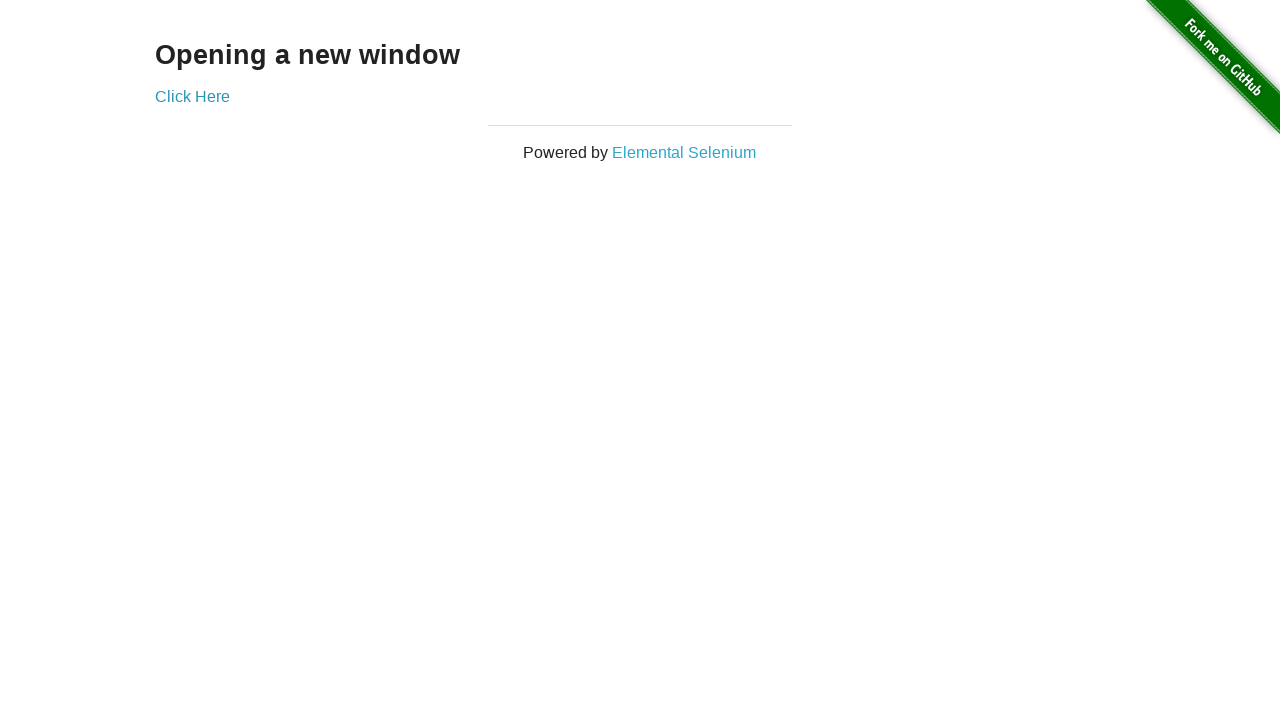

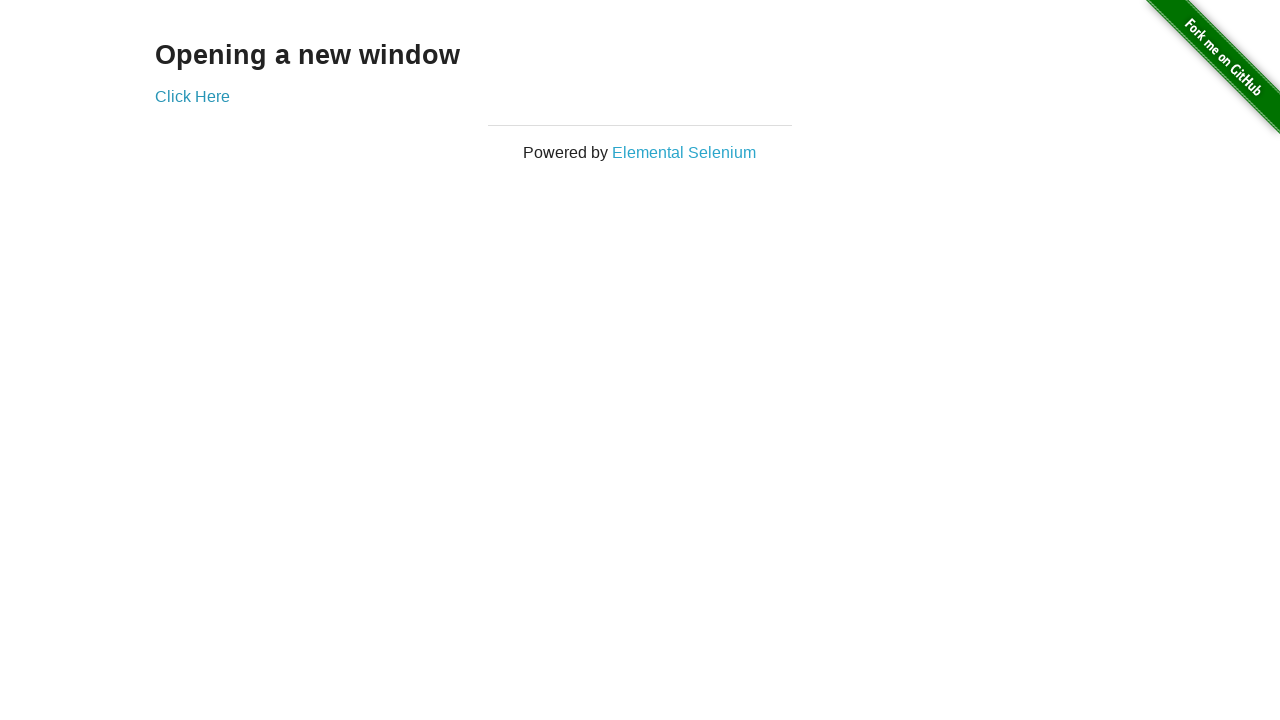